Tests the Contact Us form submission by filling in name, email, subject, and message fields, then clicking send and handling the resulting alert about recaptcha validation.

Starting URL: https://shopdemo.e-junkie.com/

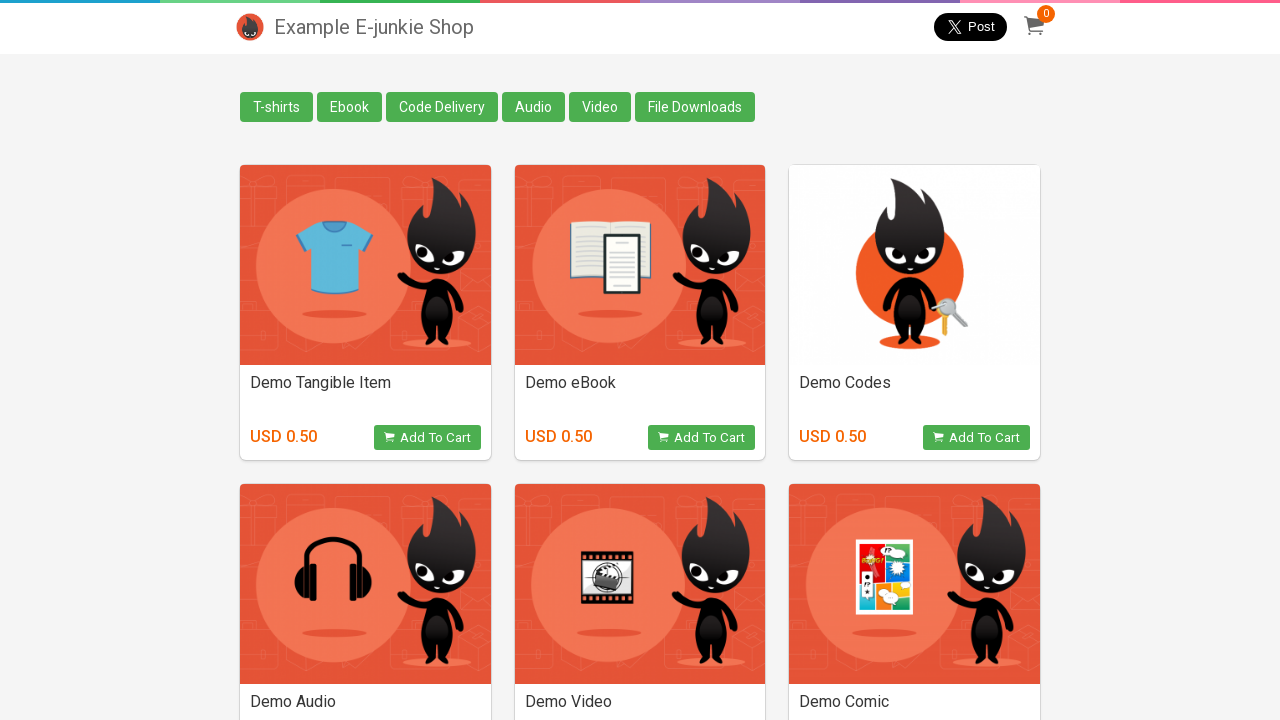

Clicked on Contact Us link at (250, 690) on text=Contact Us
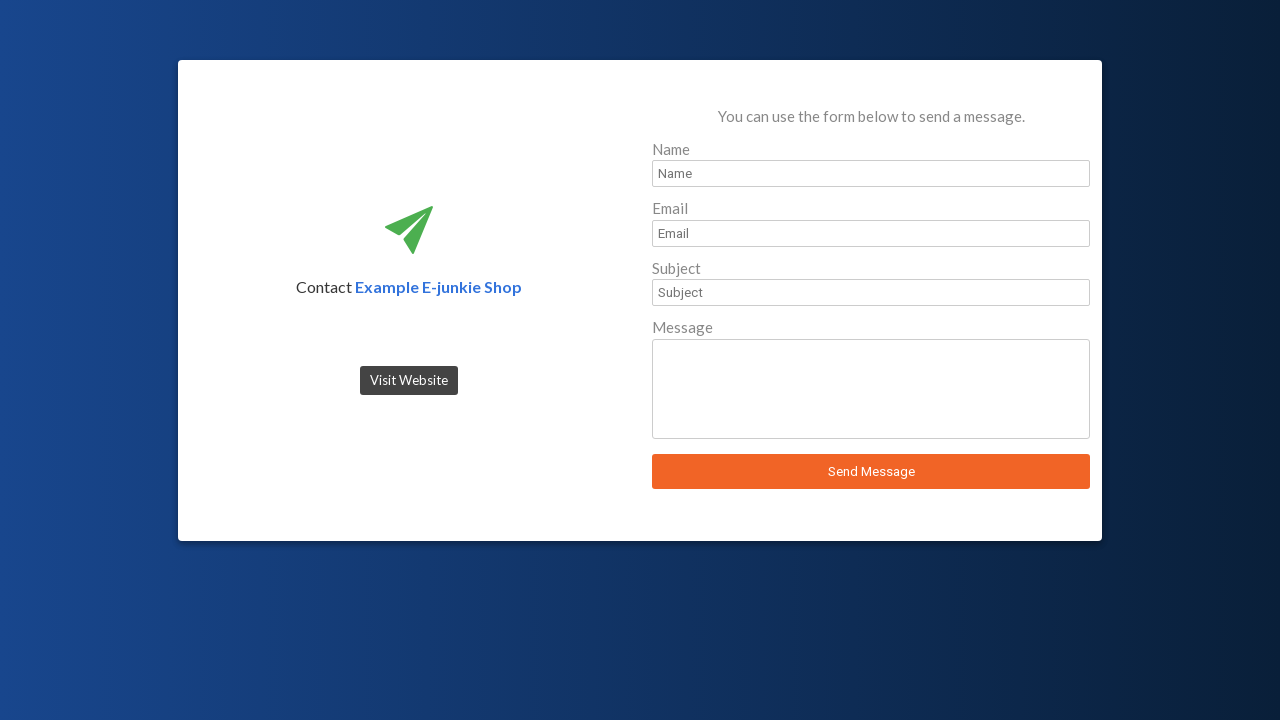

Filled sender name field with 'Test Nomads' on input[name='sender_name']
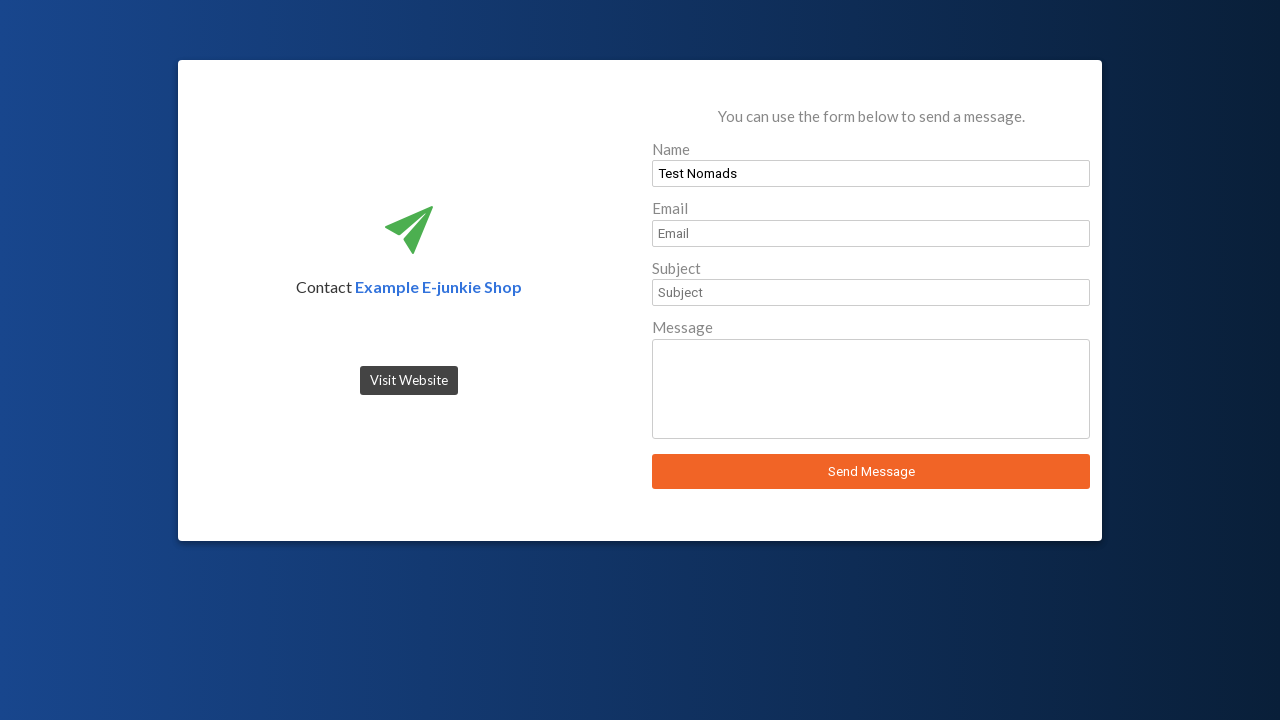

Filled sender email field with 'testnomads01@gmail.com' on input[name='sender_email']
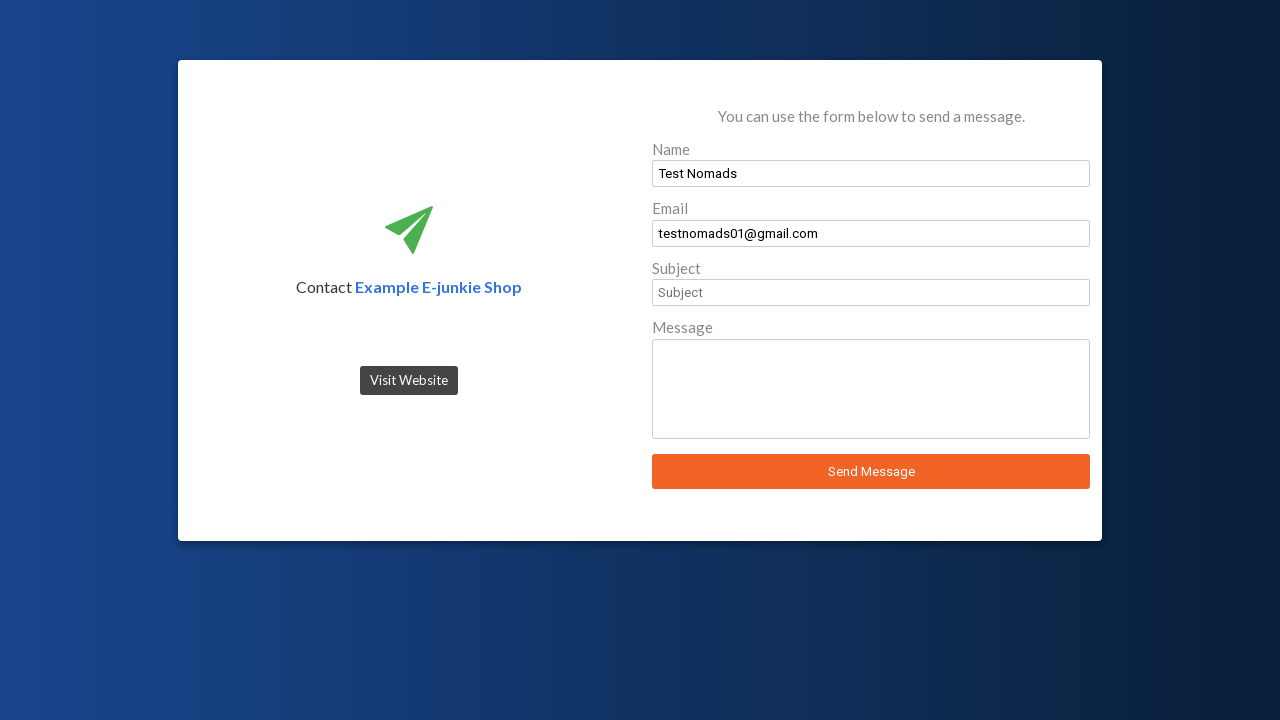

Filled subject field with 'Test Subject' on #sender_subject
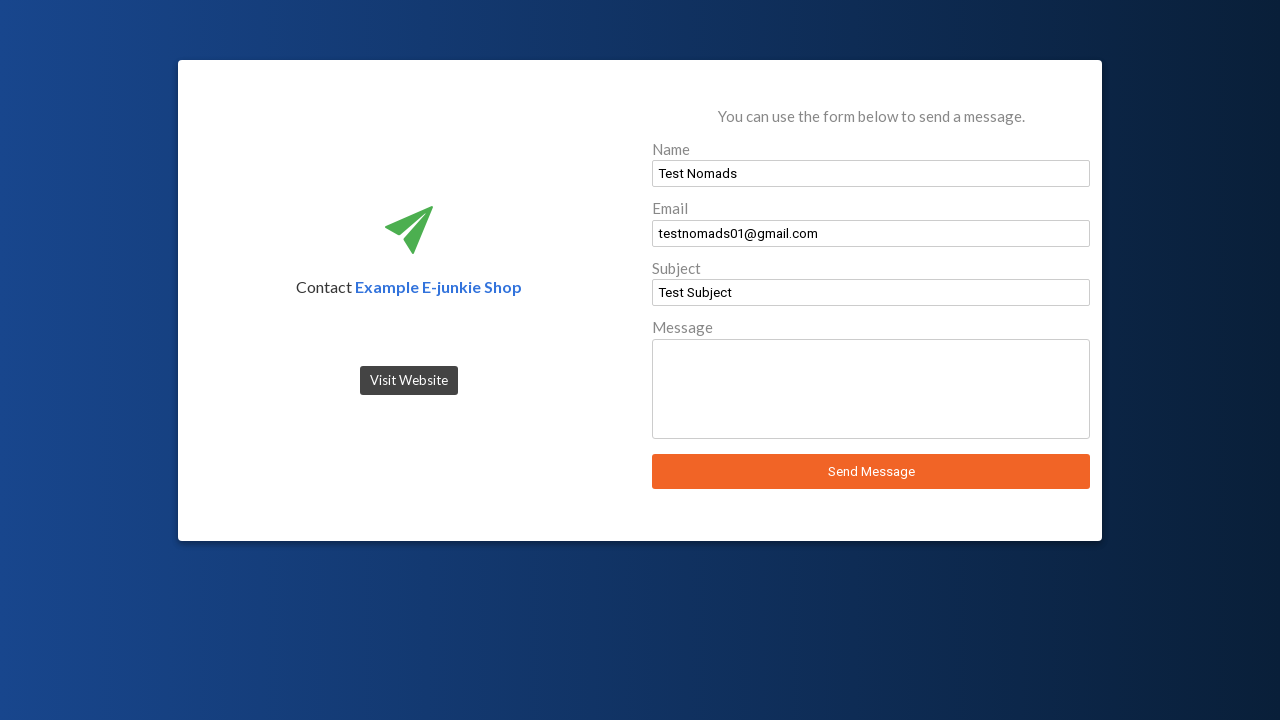

Filled message field with 'Test Message Area' on #sender_message
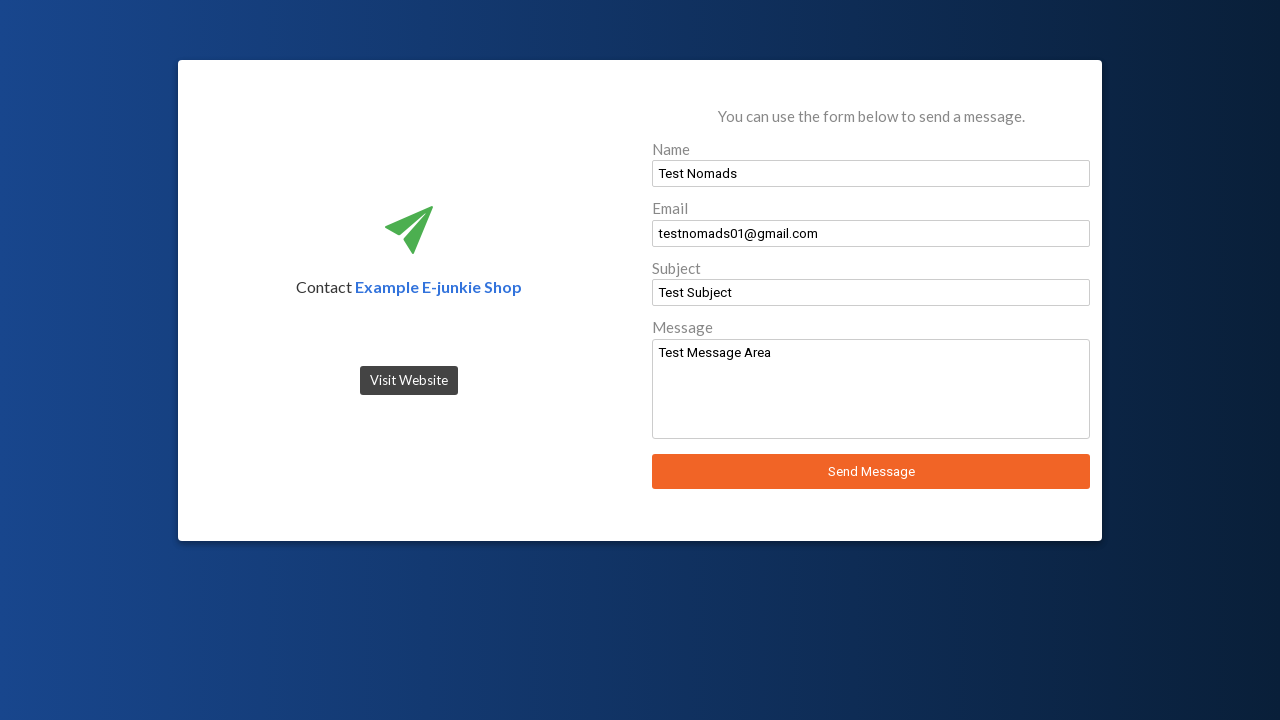

Clicked send message button at (871, 472) on #send_message_button
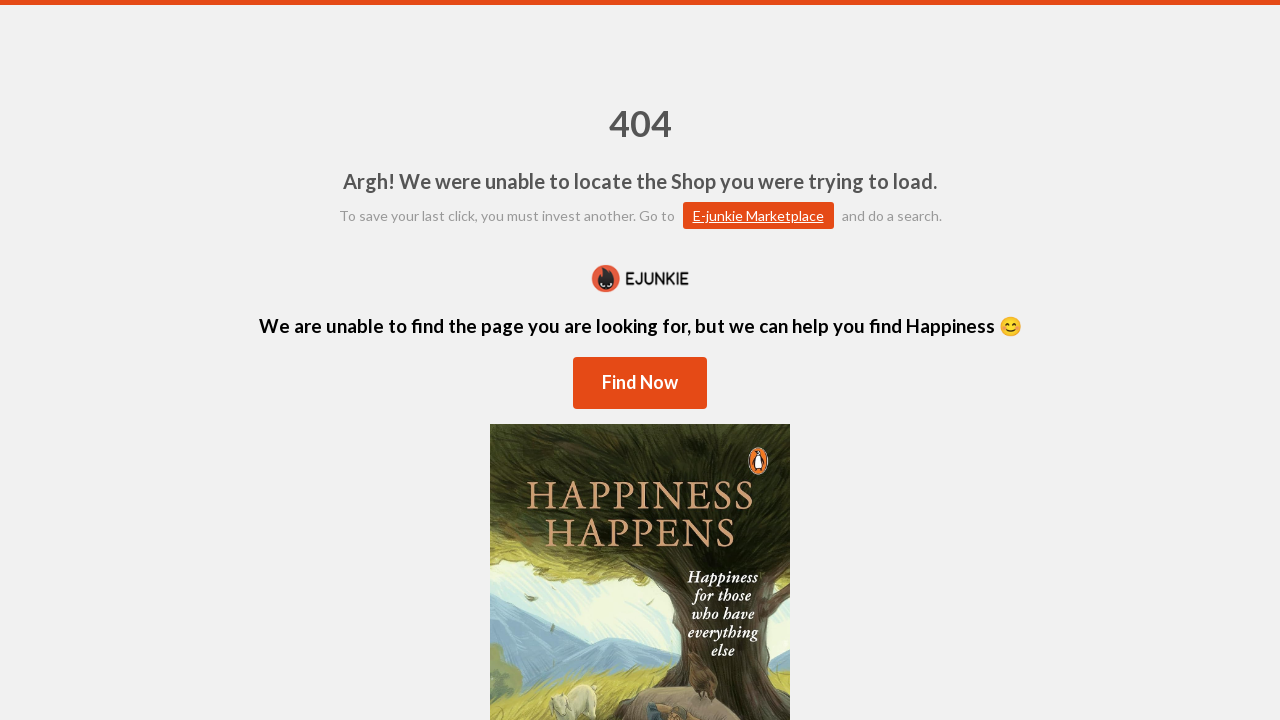

Set up dialog handler to accept alerts
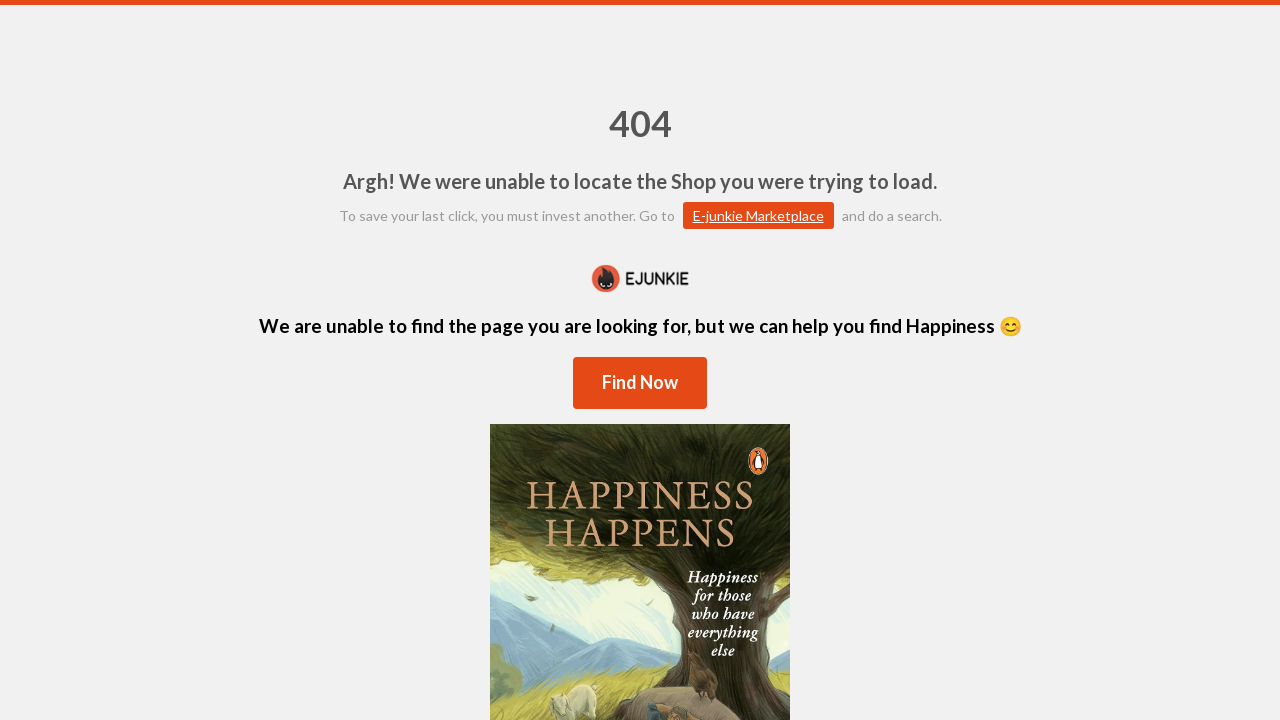

Waited 2 seconds for recaptcha validation alert to appear and be handled
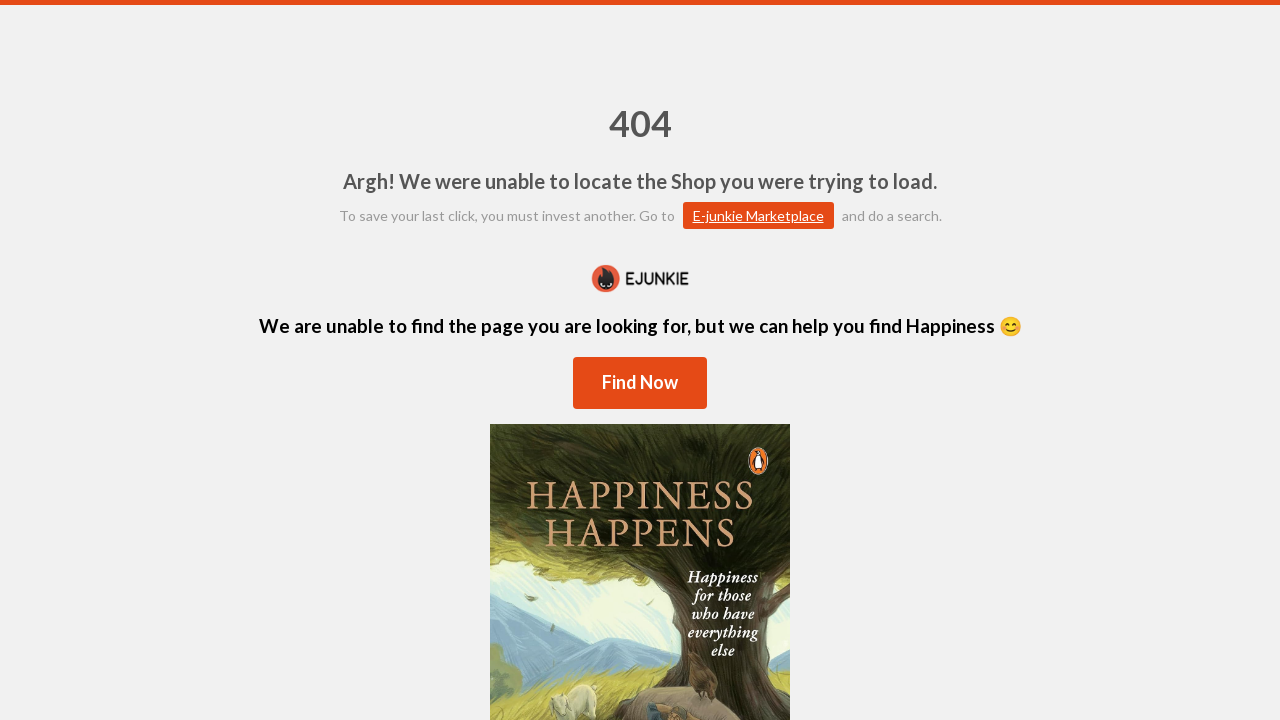

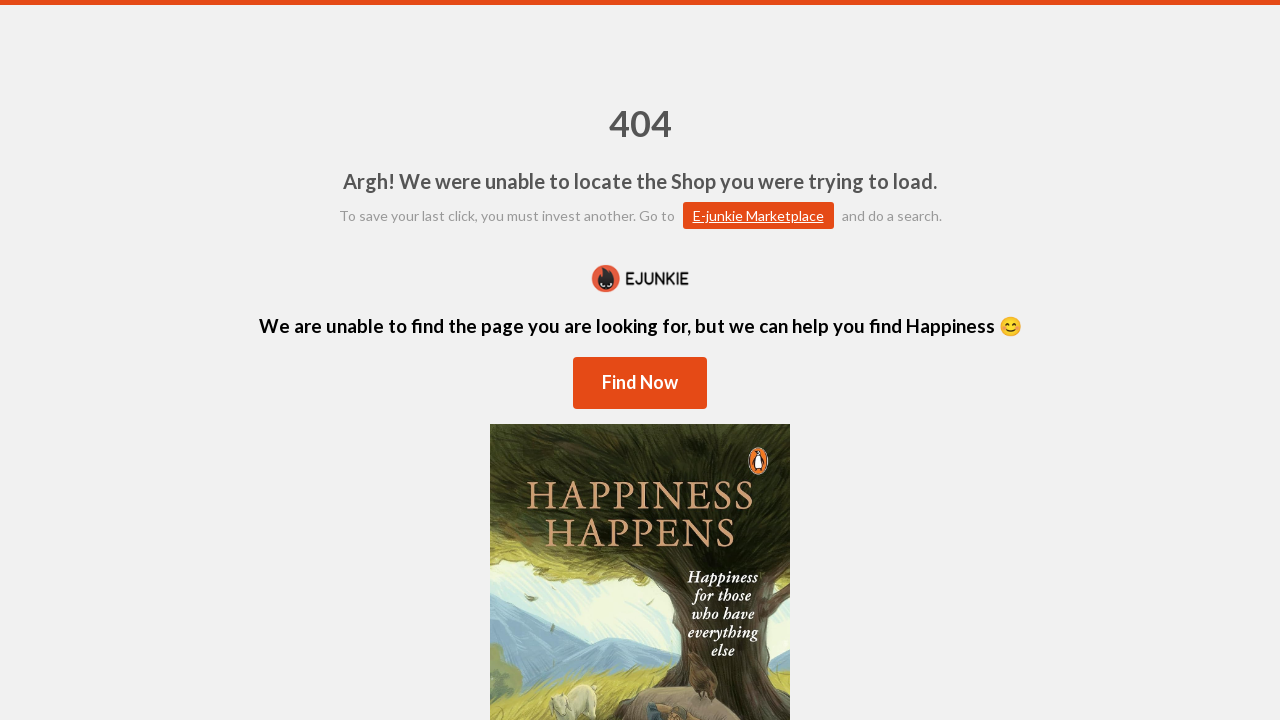